Tests filtering to display only completed items

Starting URL: https://demo.playwright.dev/todomvc

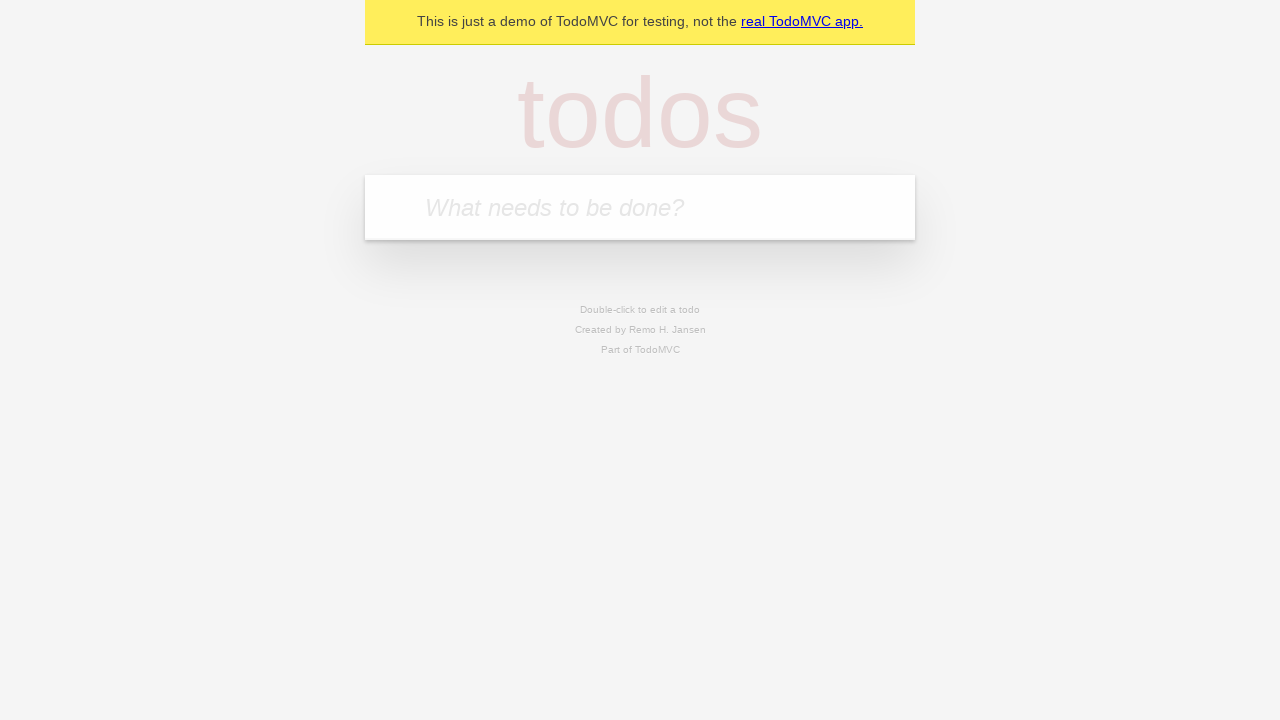

Filled todo input with 'buy some cheese' on internal:attr=[placeholder="What needs to be done?"i]
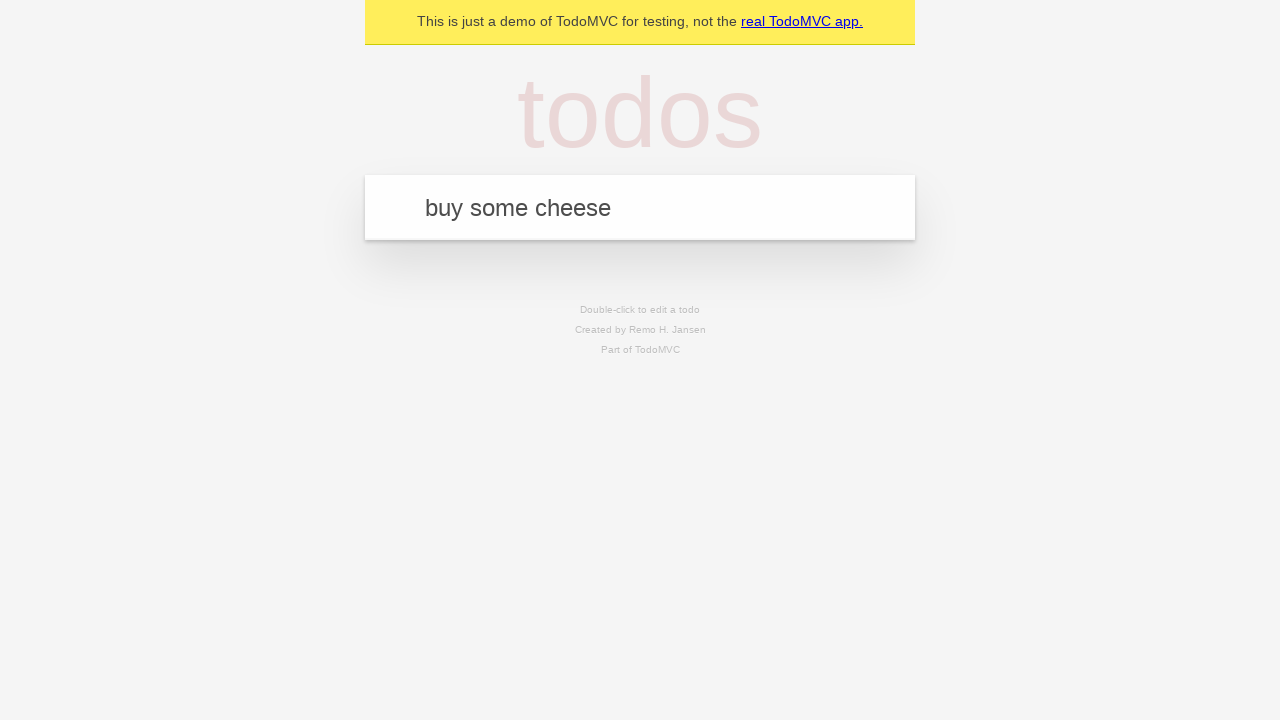

Pressed Enter to add first todo on internal:attr=[placeholder="What needs to be done?"i]
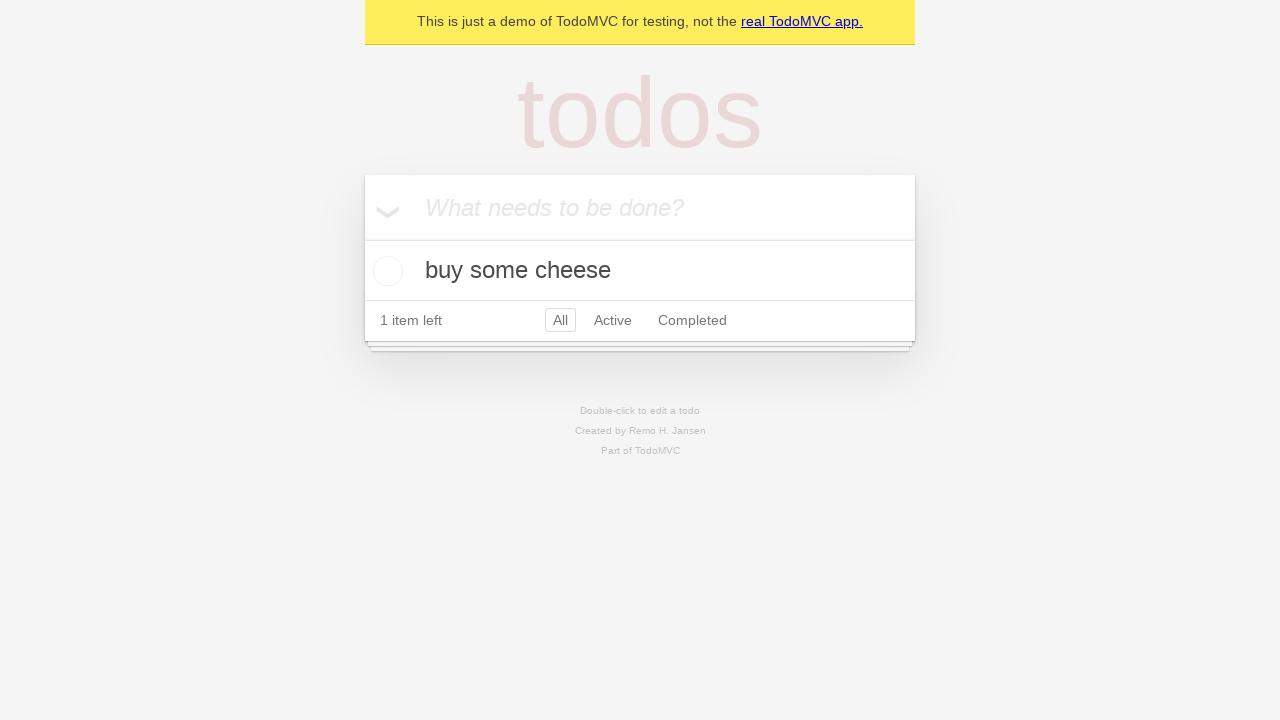

Filled todo input with 'feed the cat' on internal:attr=[placeholder="What needs to be done?"i]
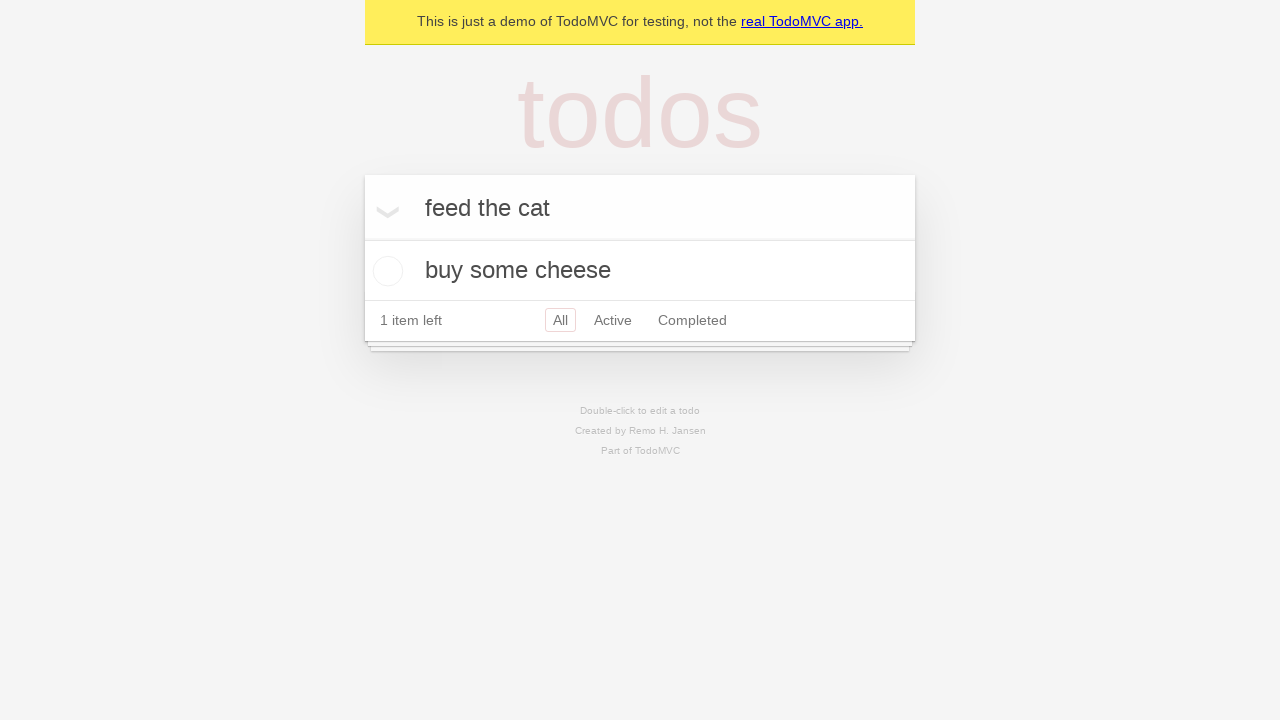

Pressed Enter to add second todo on internal:attr=[placeholder="What needs to be done?"i]
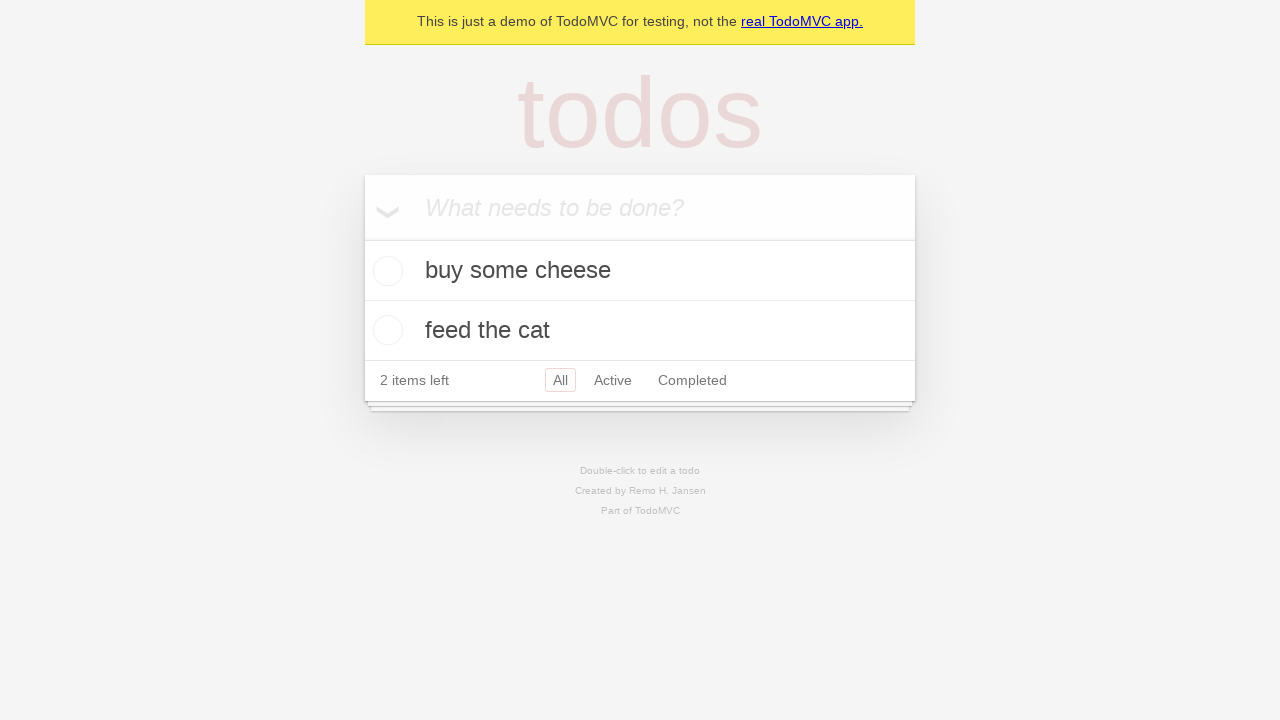

Filled todo input with 'book a doctors appointment' on internal:attr=[placeholder="What needs to be done?"i]
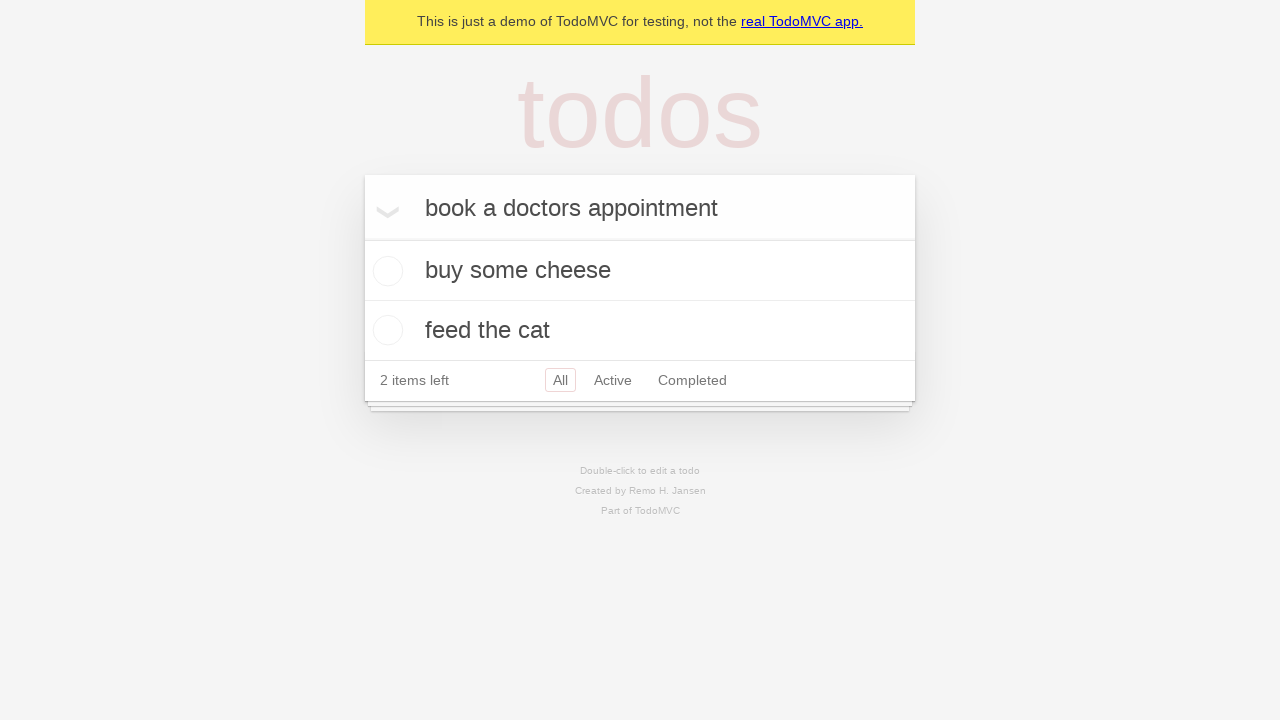

Pressed Enter to add third todo on internal:attr=[placeholder="What needs to be done?"i]
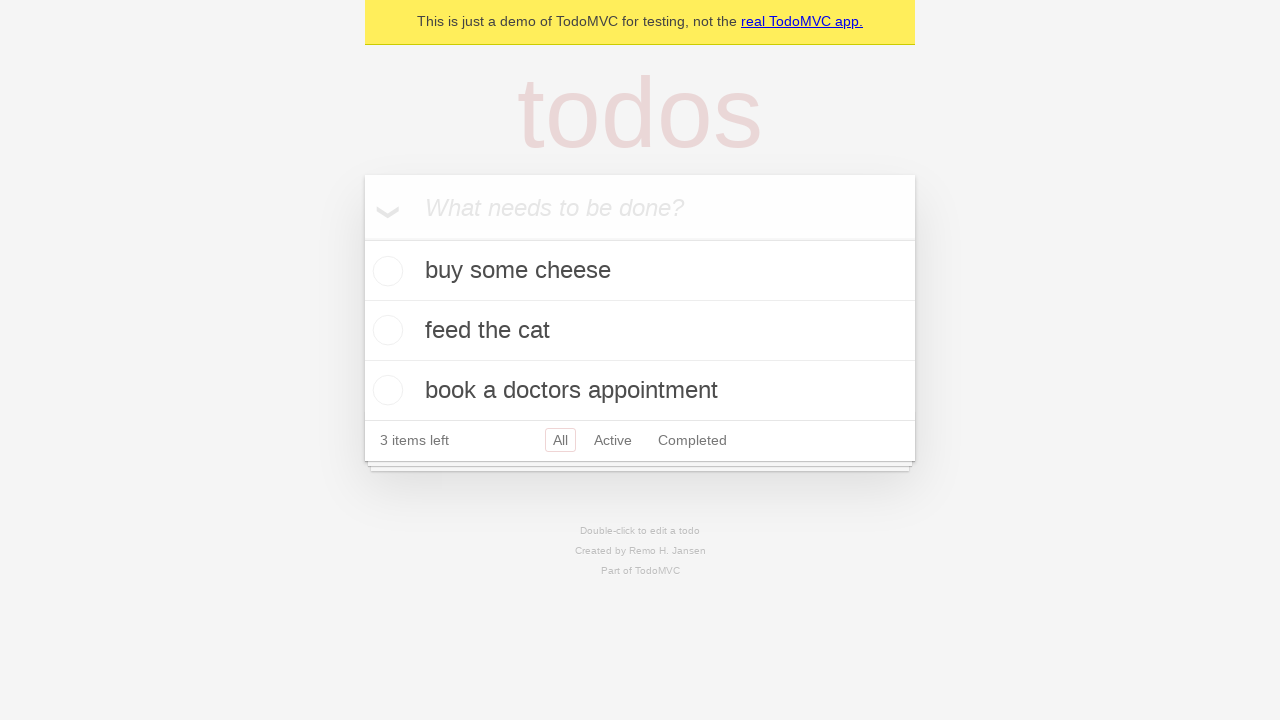

Checked the second todo item 'feed the cat' at (385, 330) on internal:testid=[data-testid="todo-item"s] >> nth=1 >> internal:role=checkbox
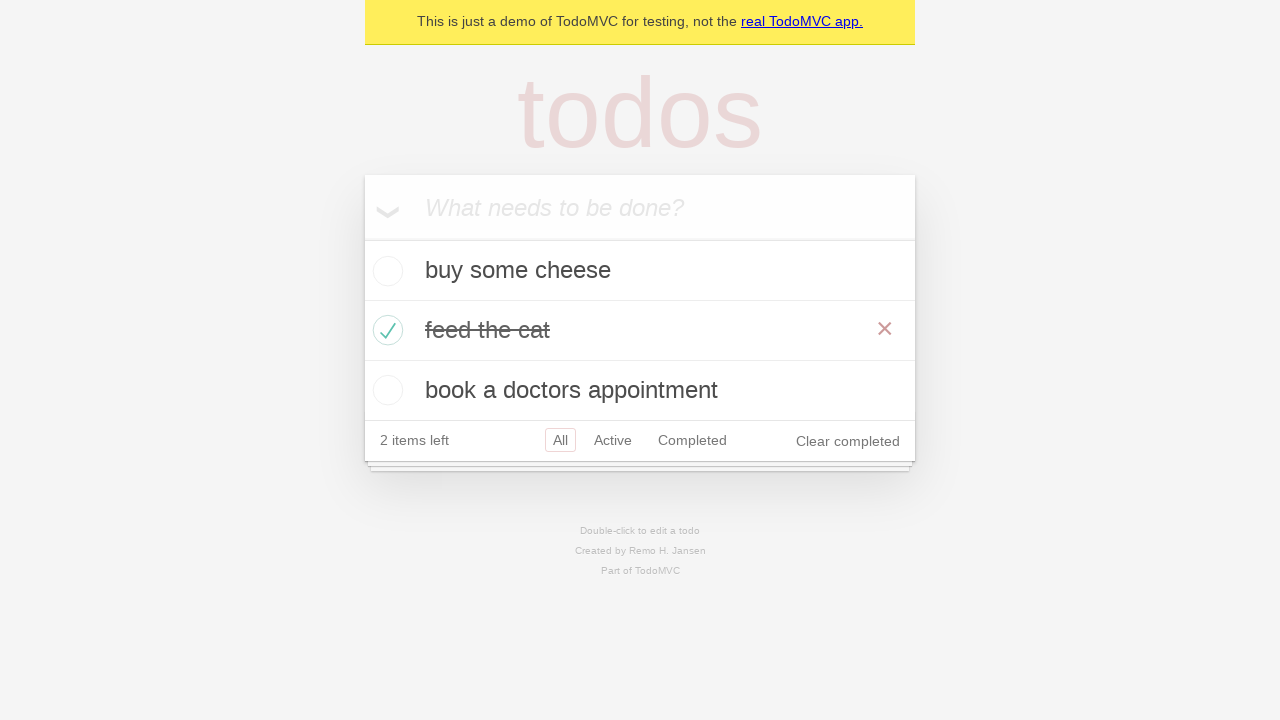

Clicked Completed filter to display only completed items at (692, 440) on internal:role=link[name="Completed"i]
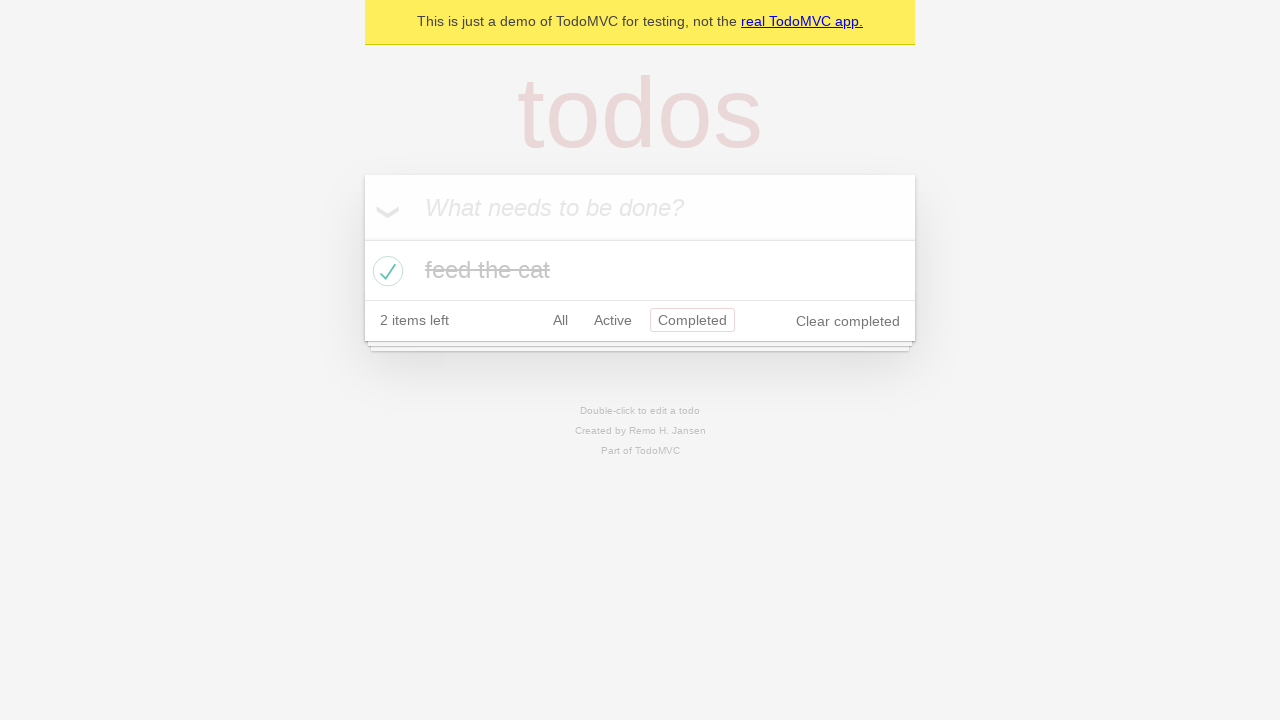

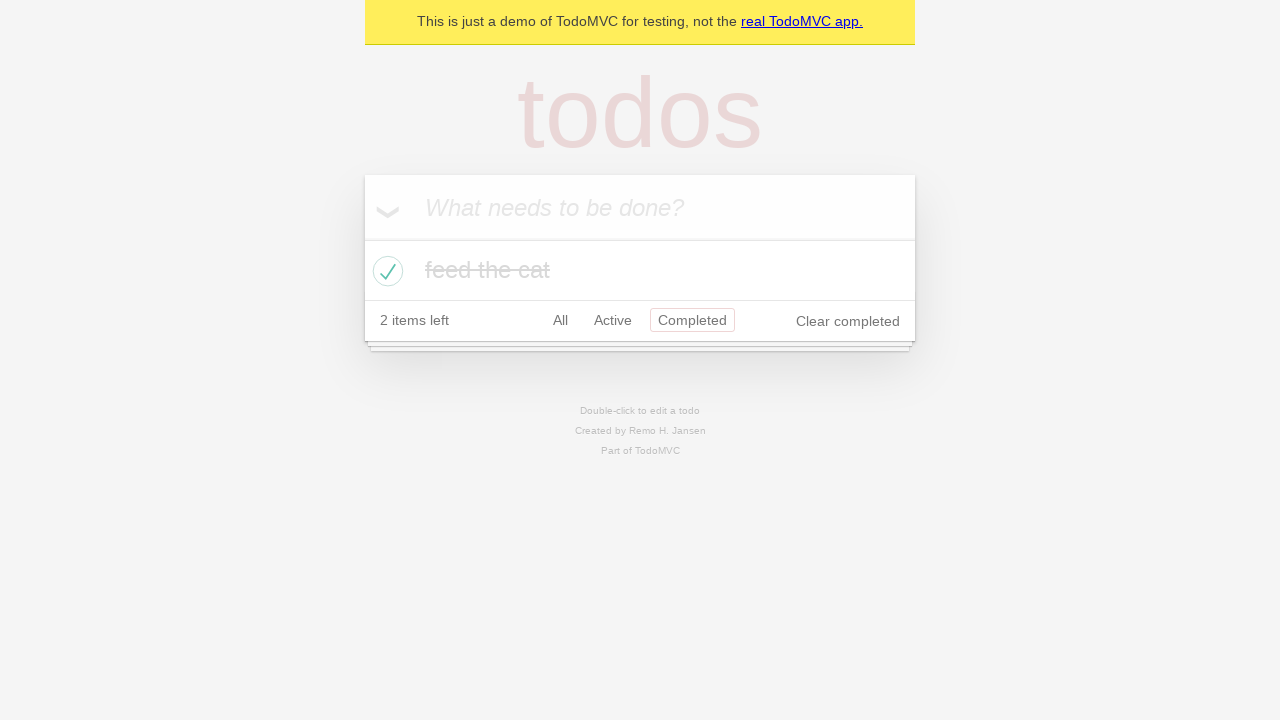